Tests switching between domains by extracting a link URL, visiting it, and clicking an element on the new domain

Starting URL: https://rahulshettyacademy.com/AutomationPractice/

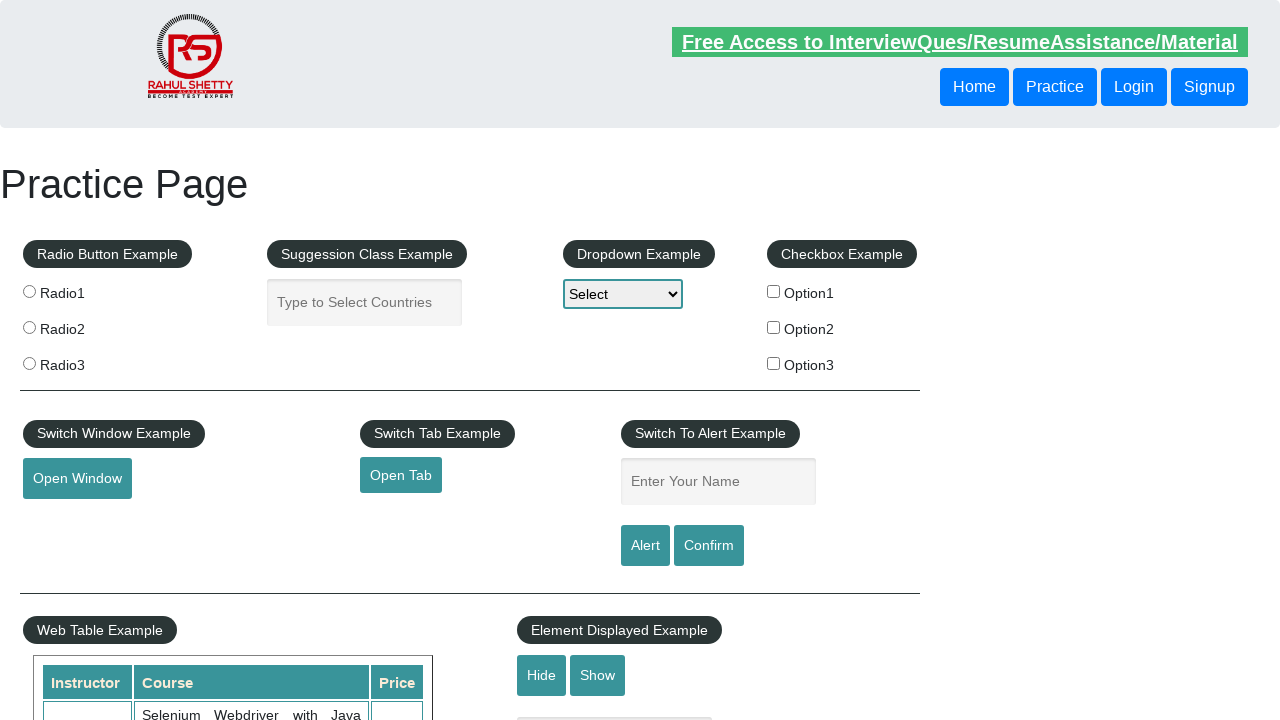

Extracted href attribute from opentab link
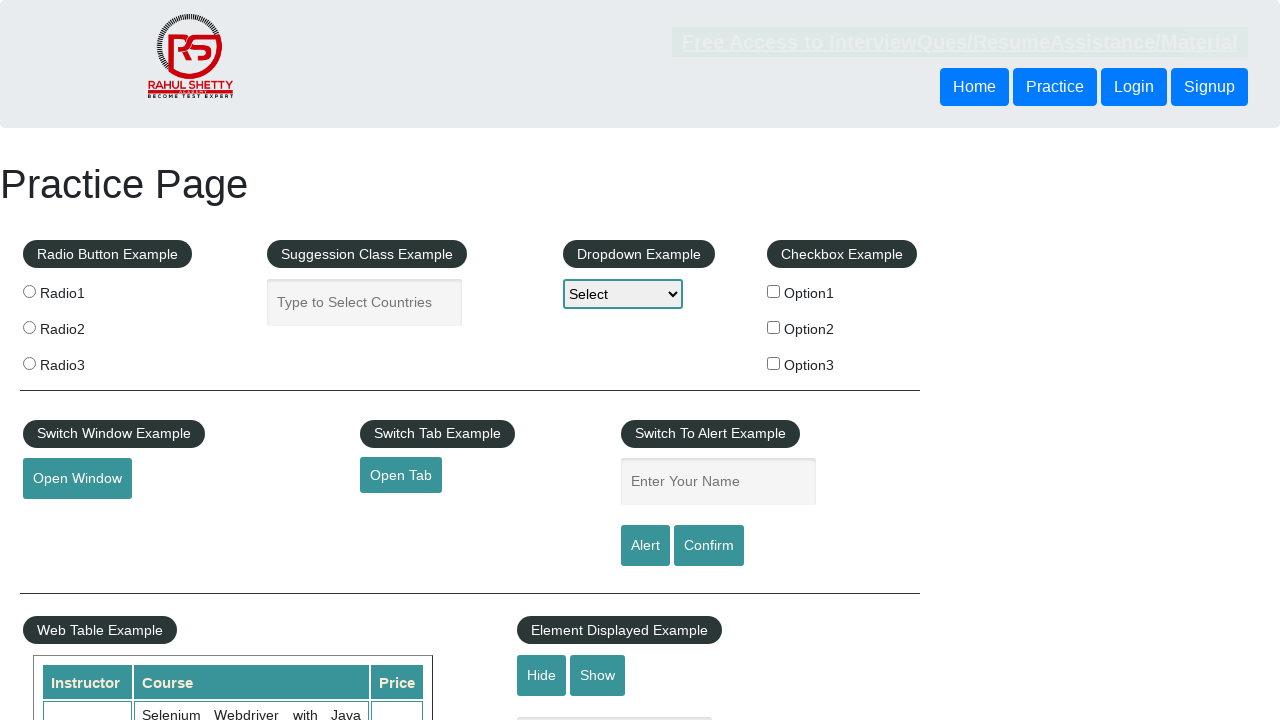

Navigated to new domain: https://www.qaclickacademy.com
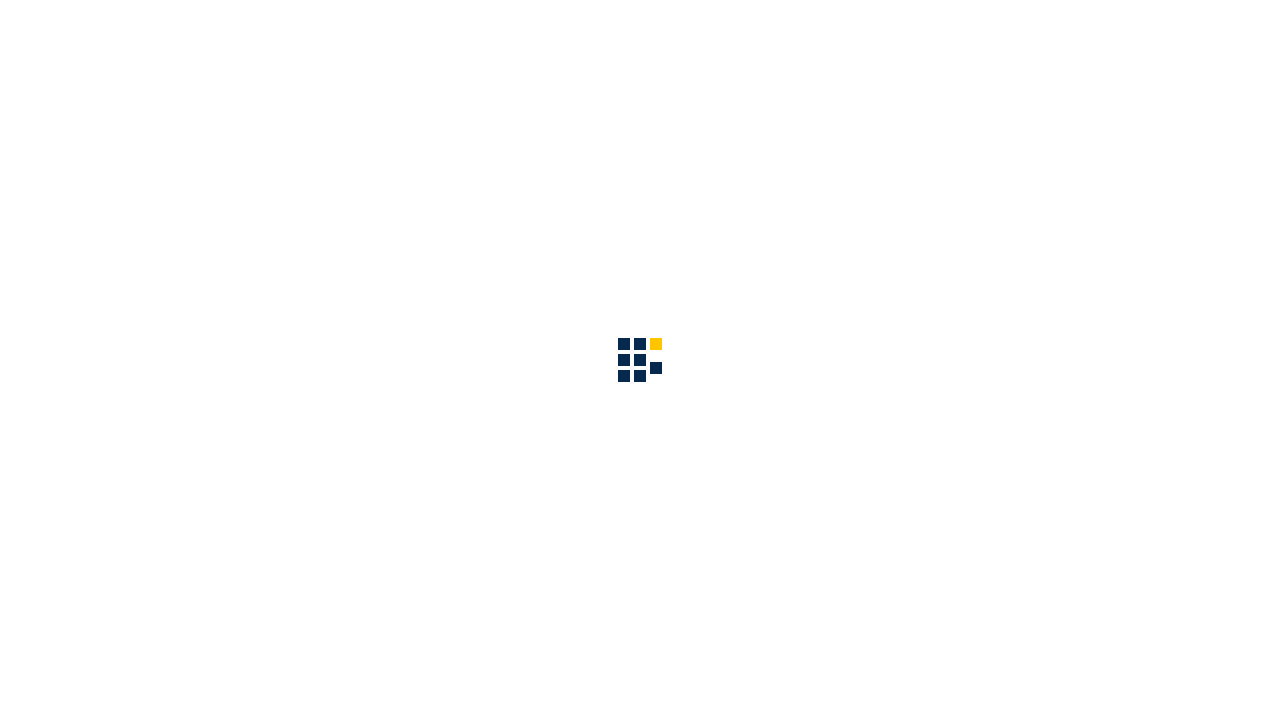

Clicked 'About us' link on new domain at (865, 36) on text=About us
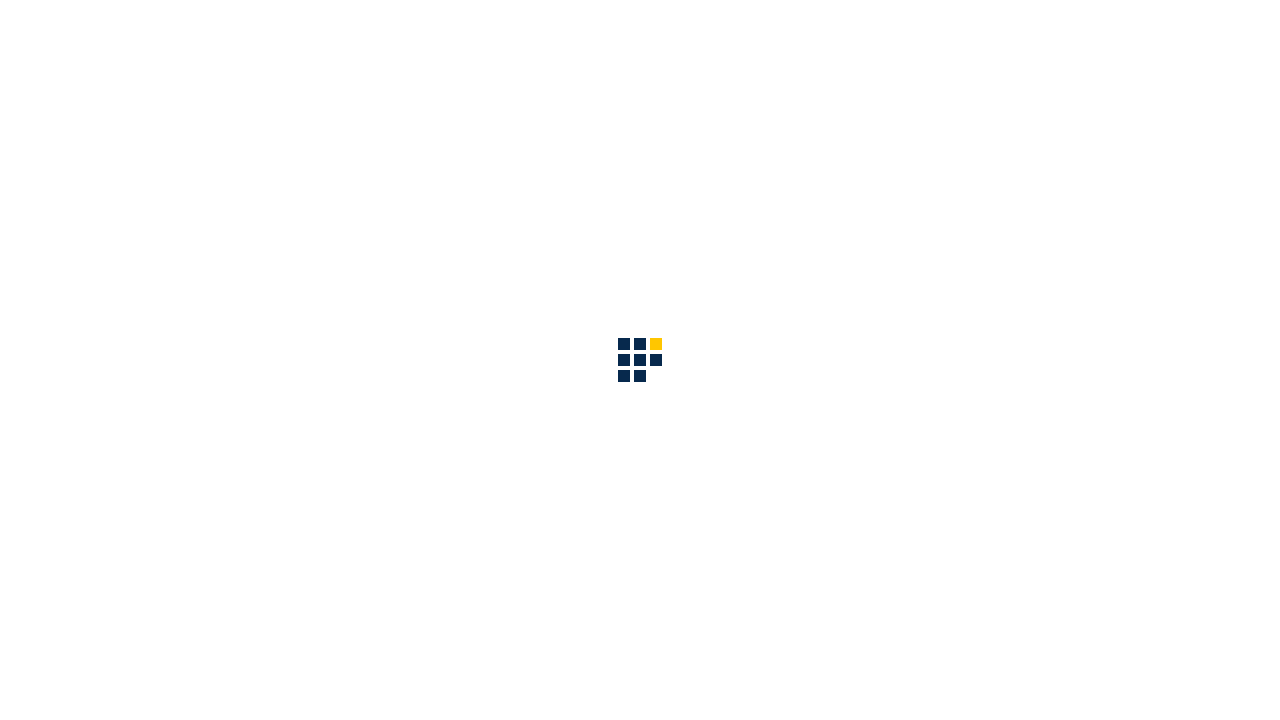

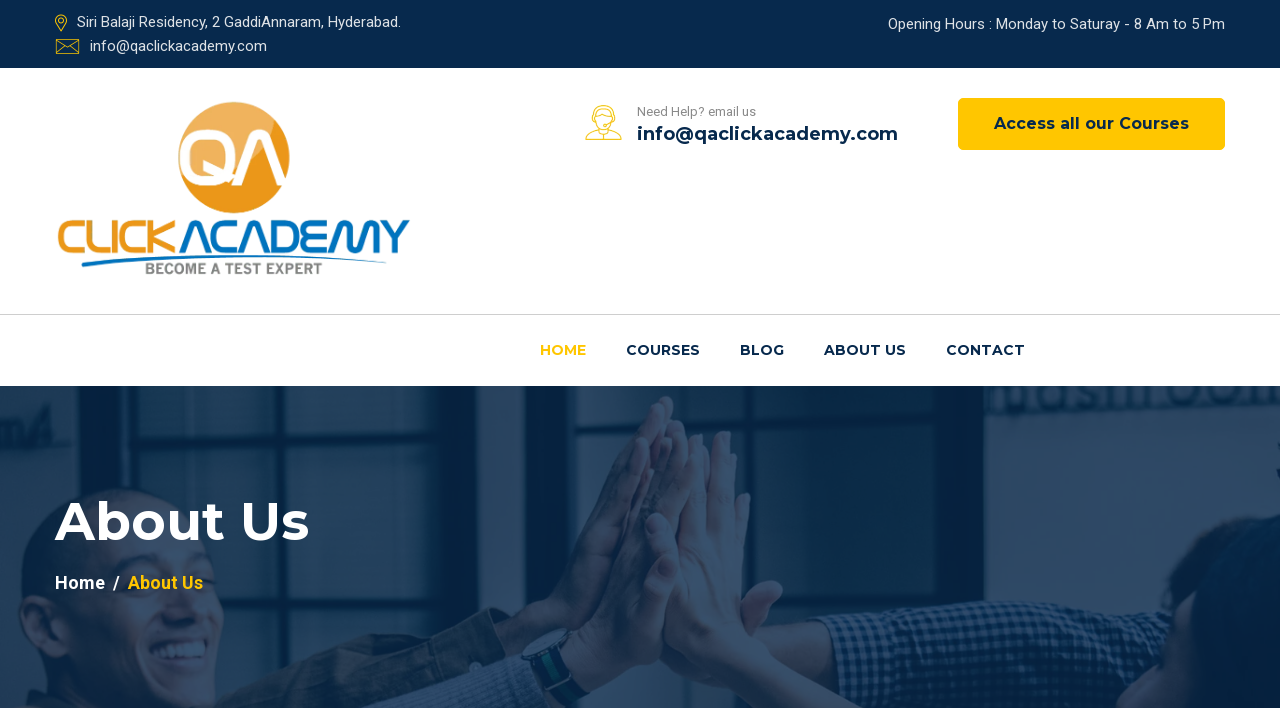